Tests cookie management by reading existing cookies, adding a new cookie, and deleting a cookie while refreshing the display.

Starting URL: https://bonigarcia.dev/selenium-webdriver-java/cookies.html

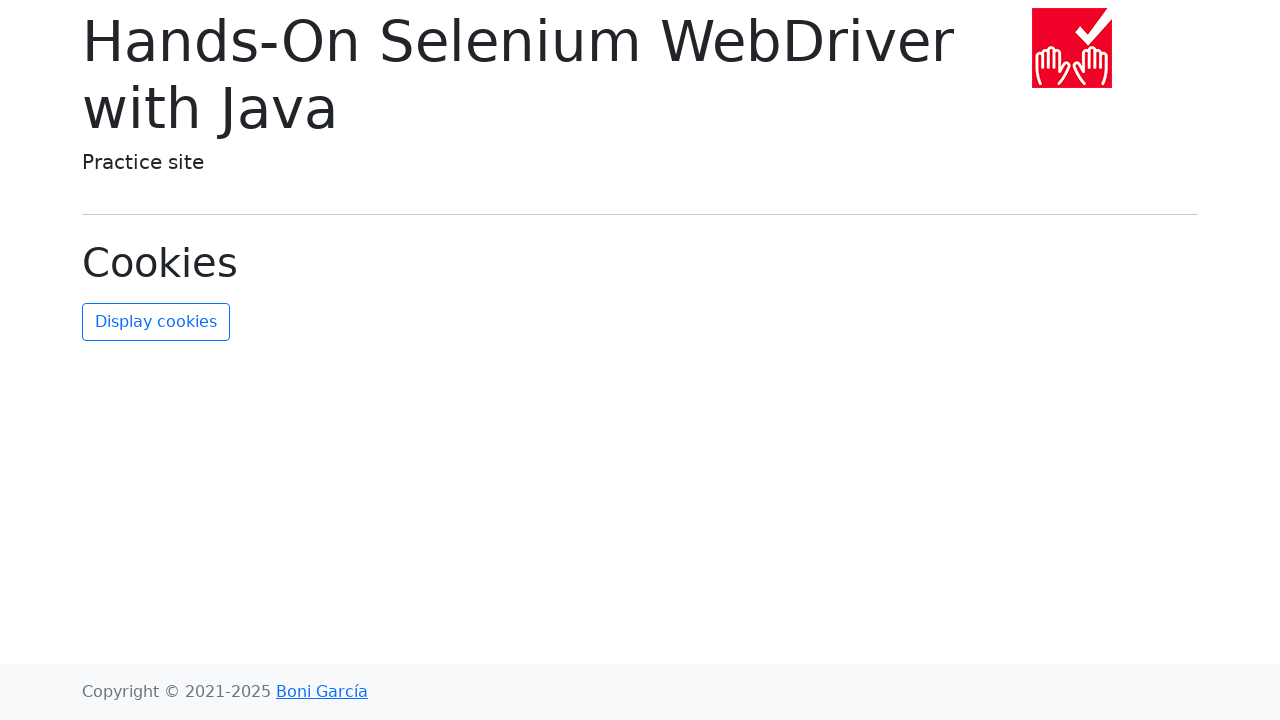

Navigated to cookies management page
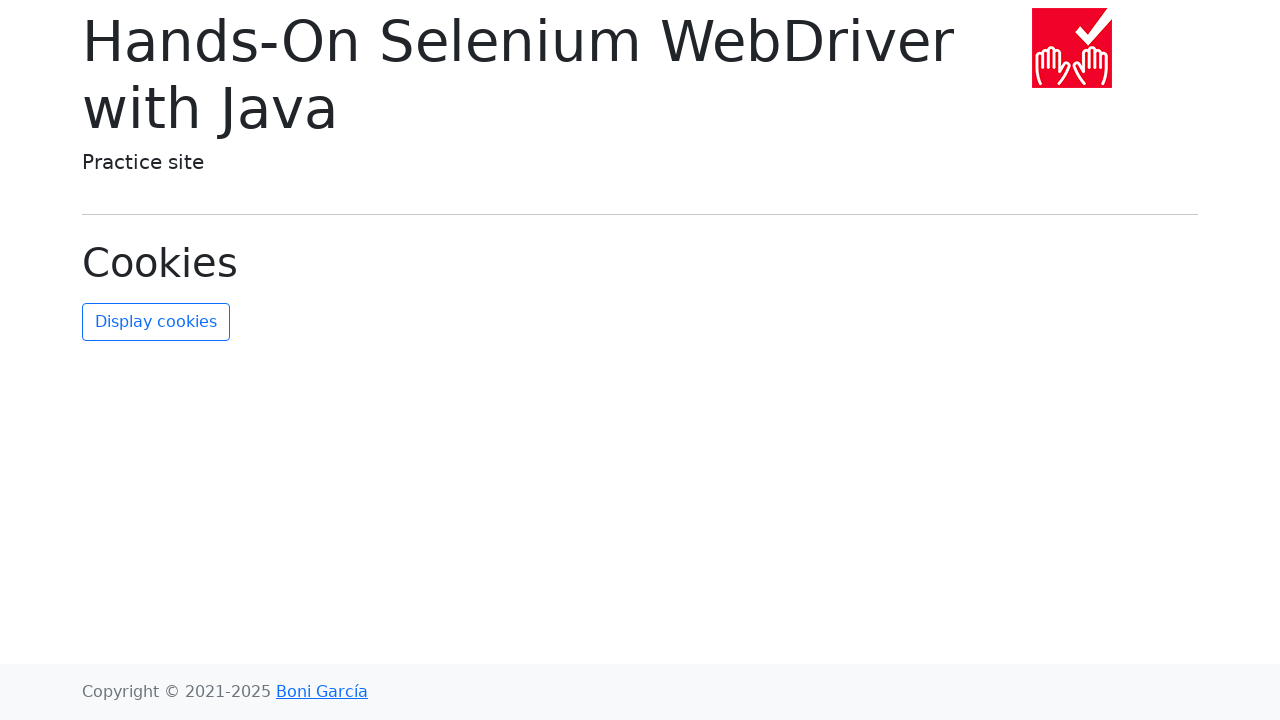

Page loaded and refresh button is visible
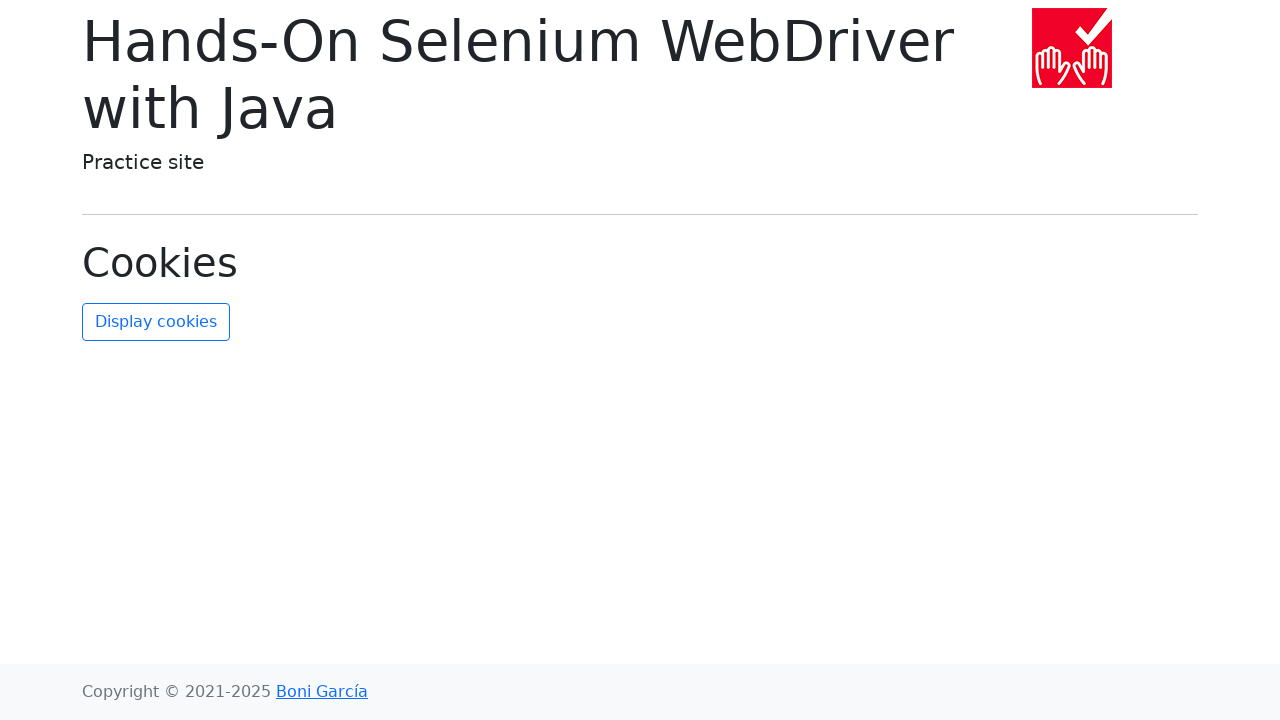

Retrieved existing cookies from context
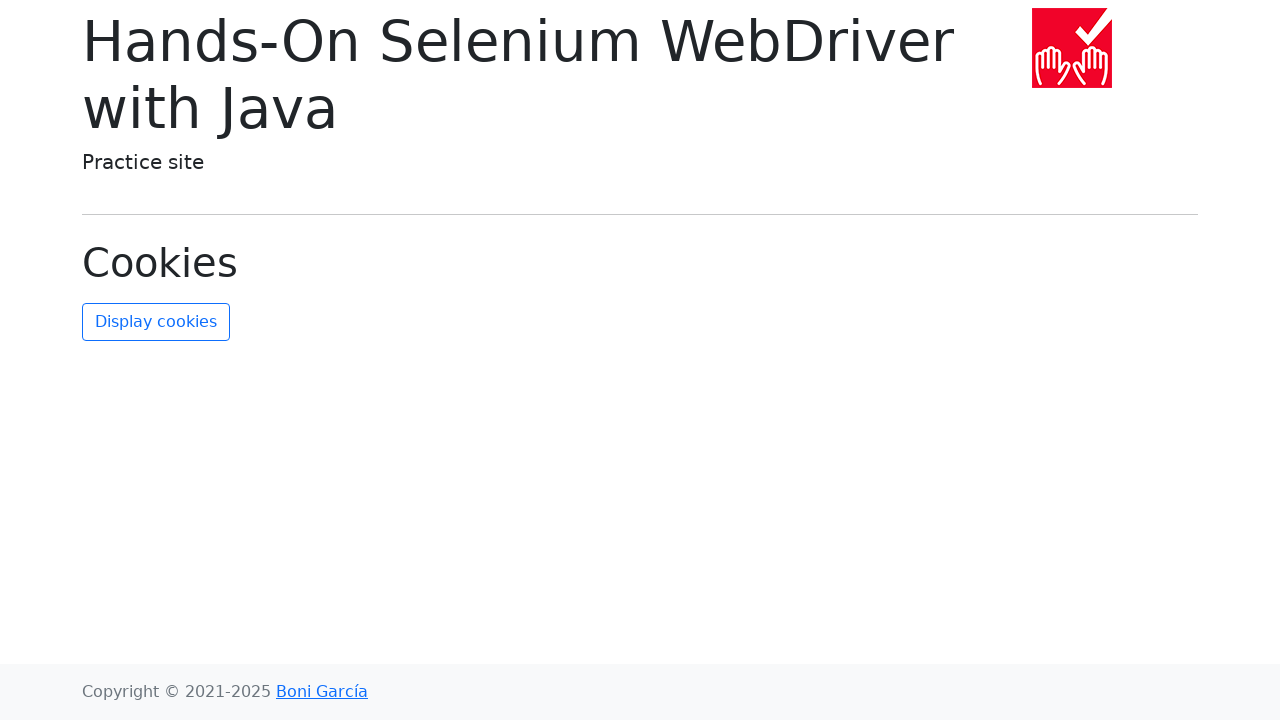

Verified that exactly 2 cookies exist initially
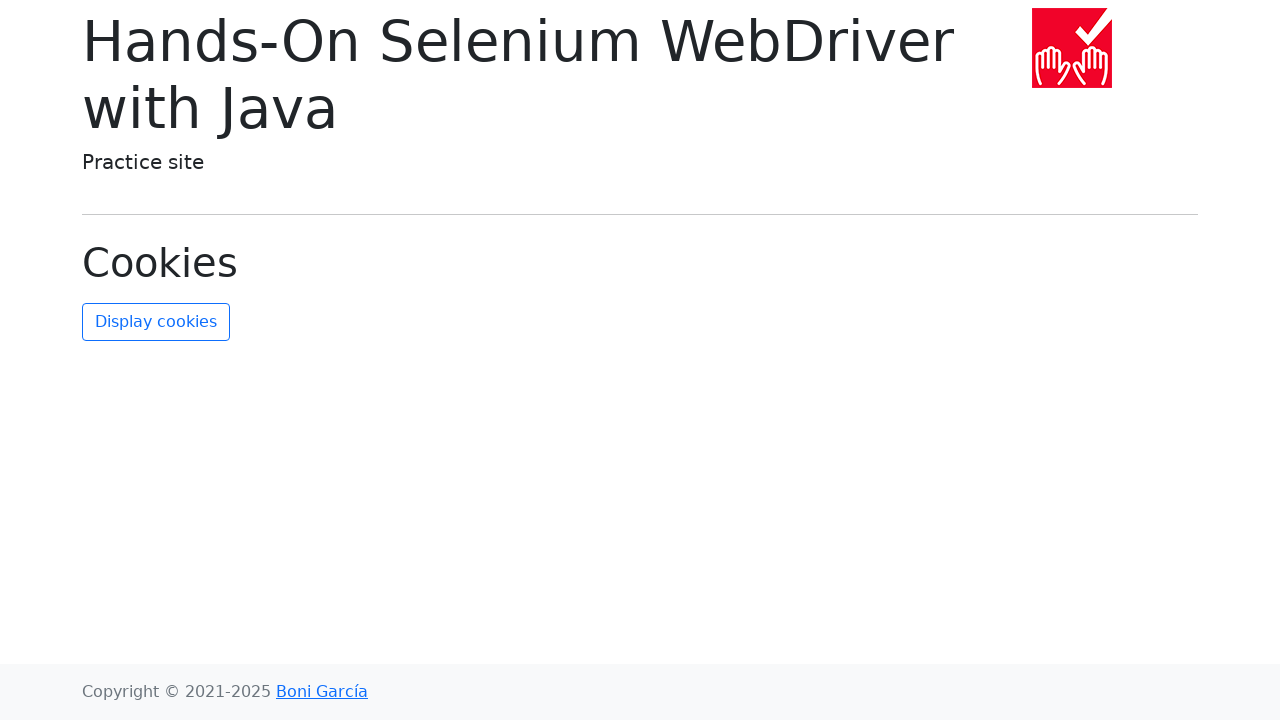

Clicked refresh cookies button to display initial cookies at (156, 322) on #refresh-cookies
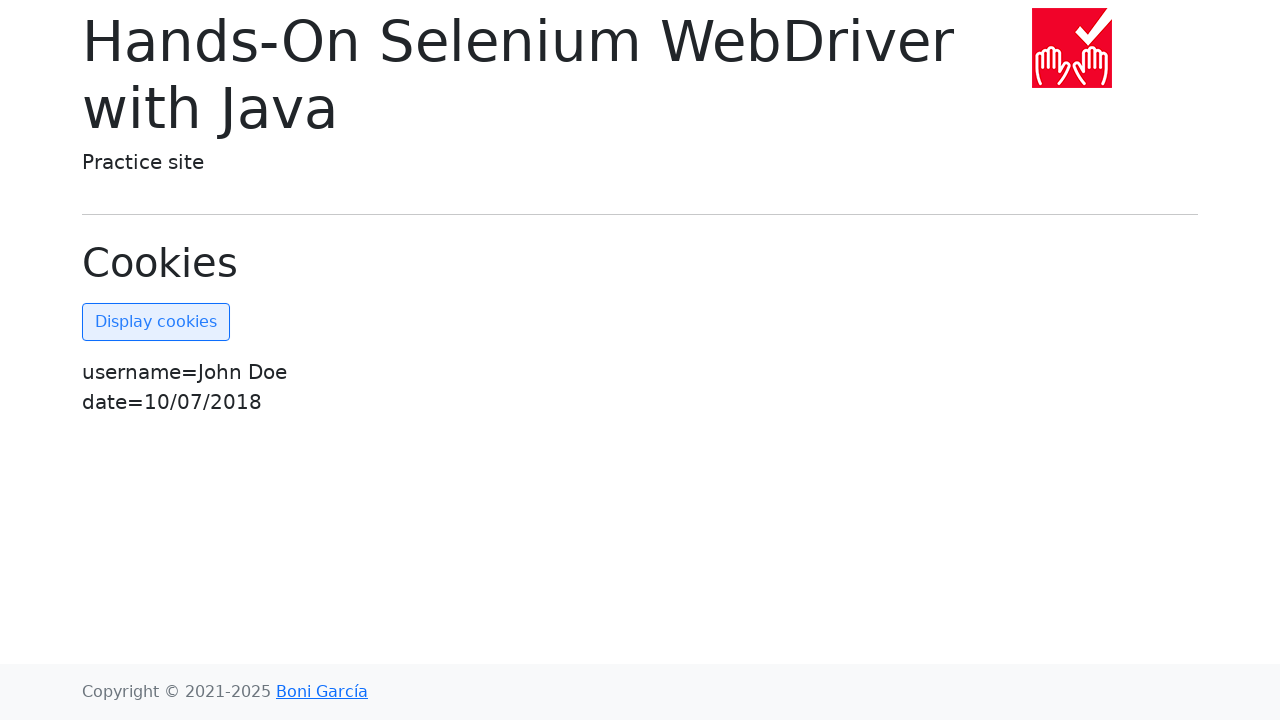

Added new cookie with name 'new-cookie-key' and value 'new-cookie-value'
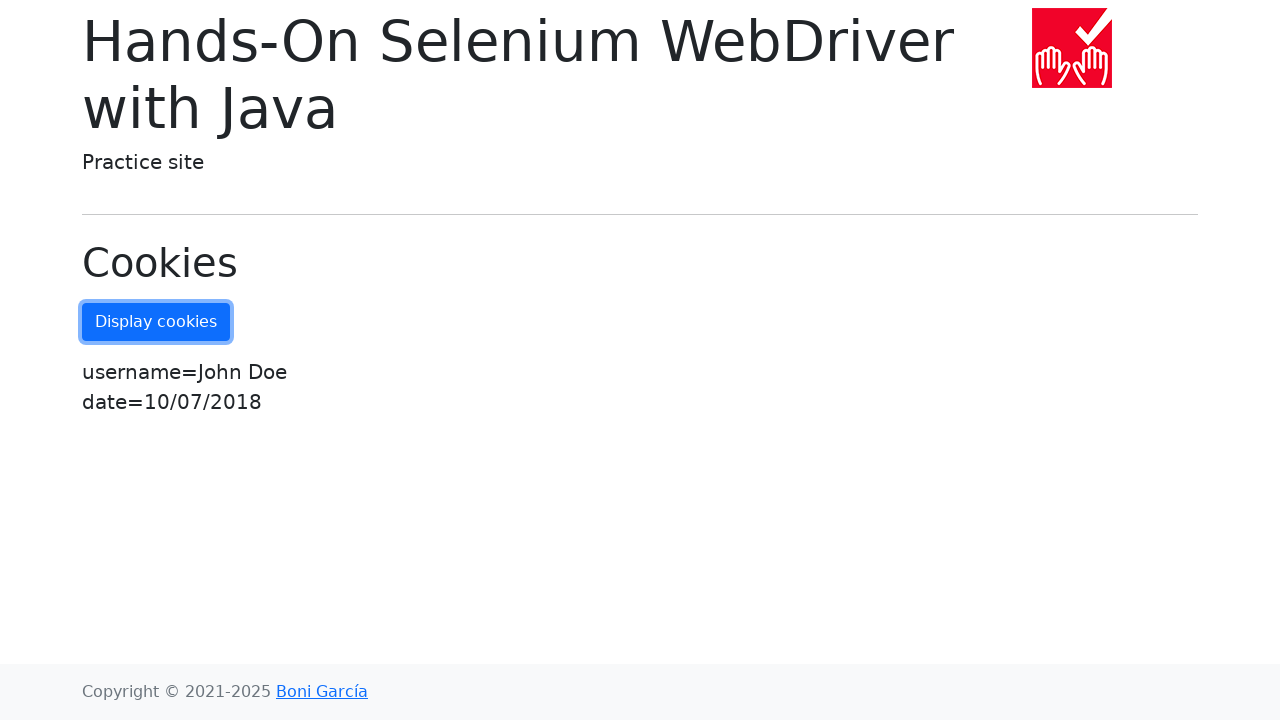

Clicked refresh cookies button to display updated cookies including new cookie at (156, 322) on #refresh-cookies
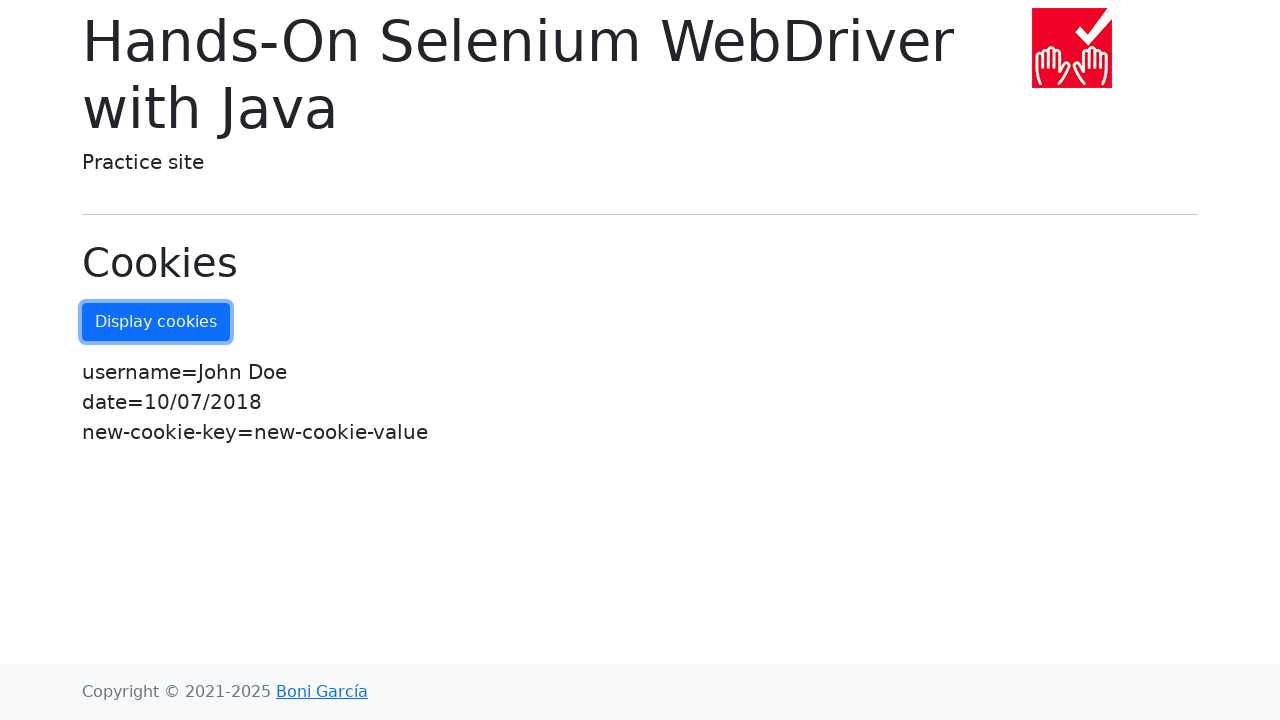

Retrieved all current cookies before deletion
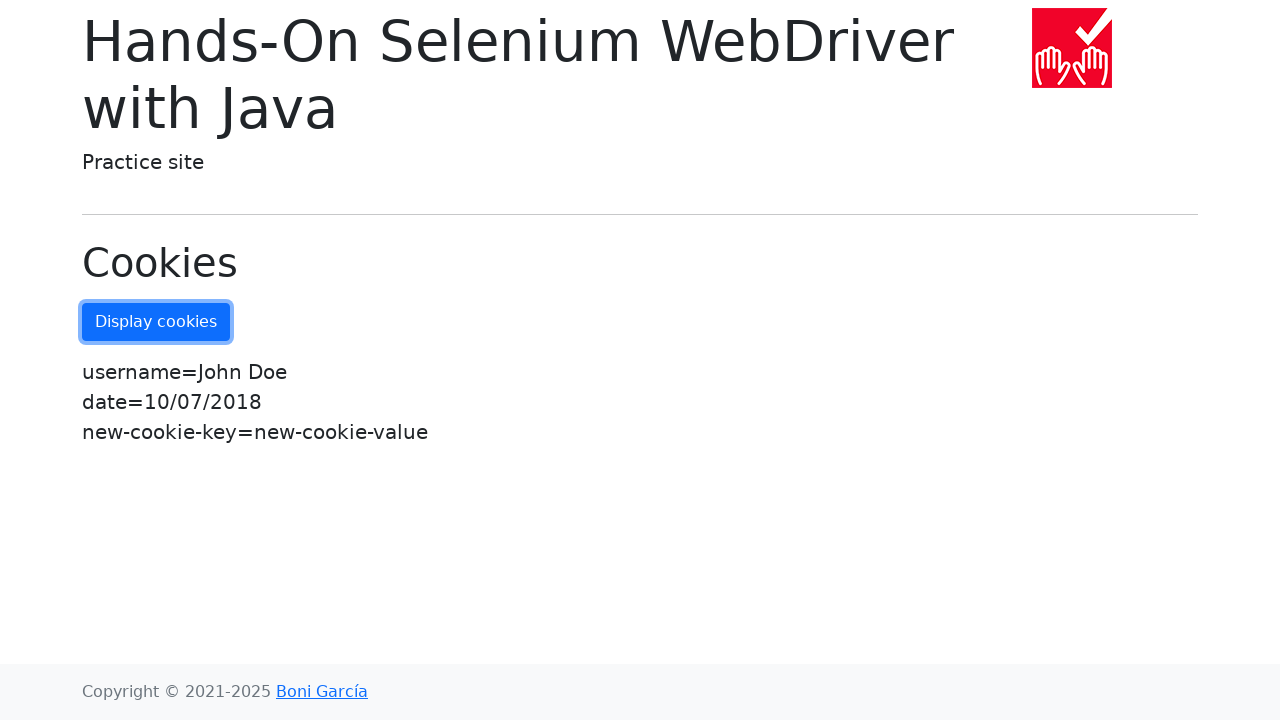

Cleared all cookies from context
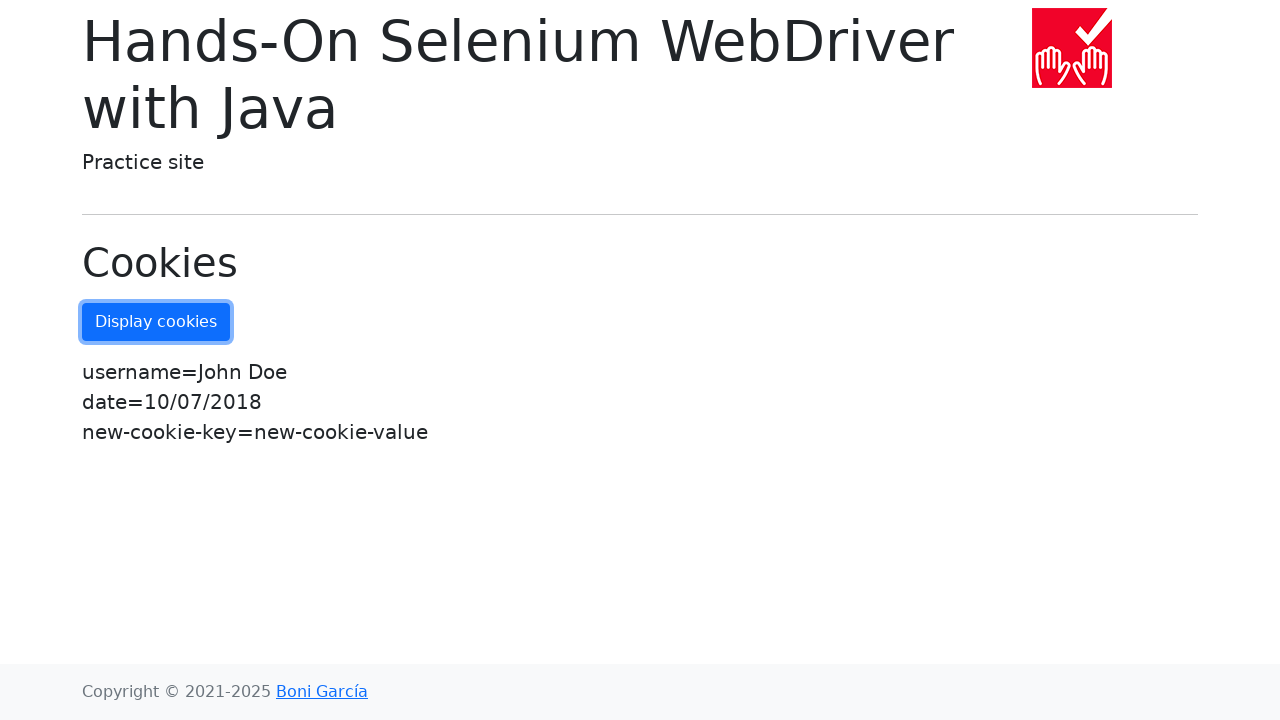

Filtered out 'username' cookie from the list of cookies
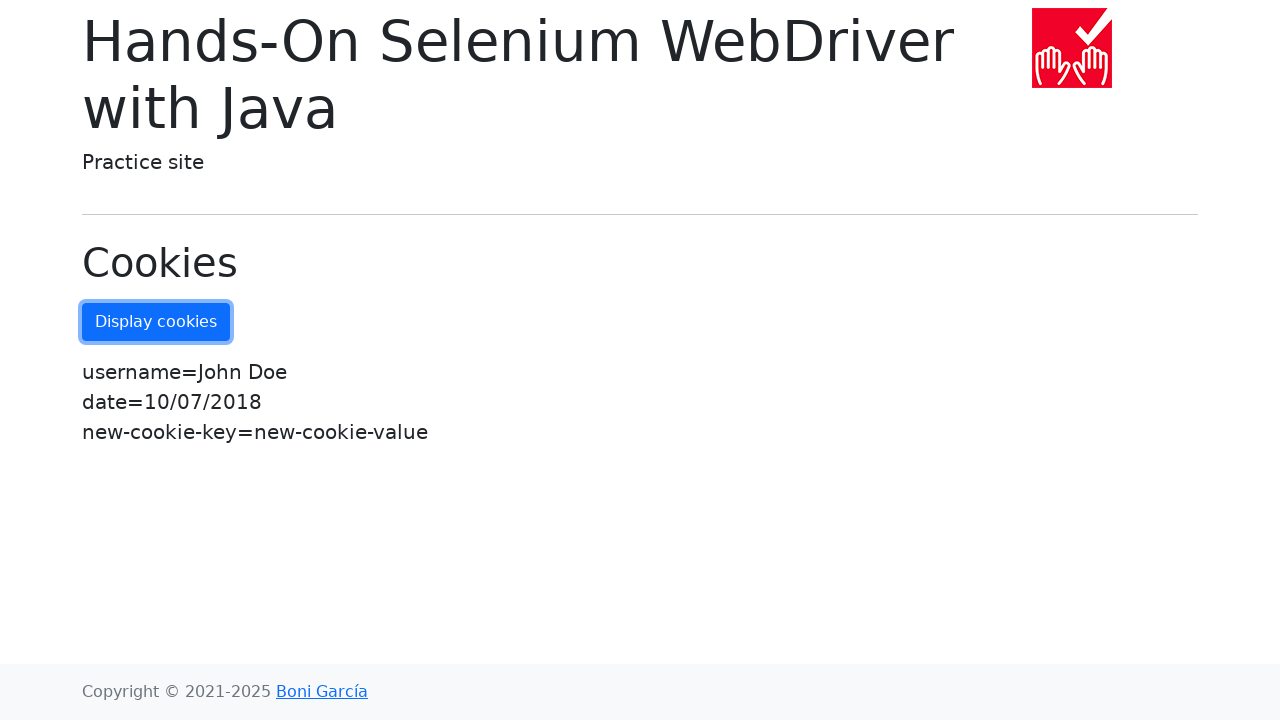

Re-added remaining cookies back to context (excluding 'username')
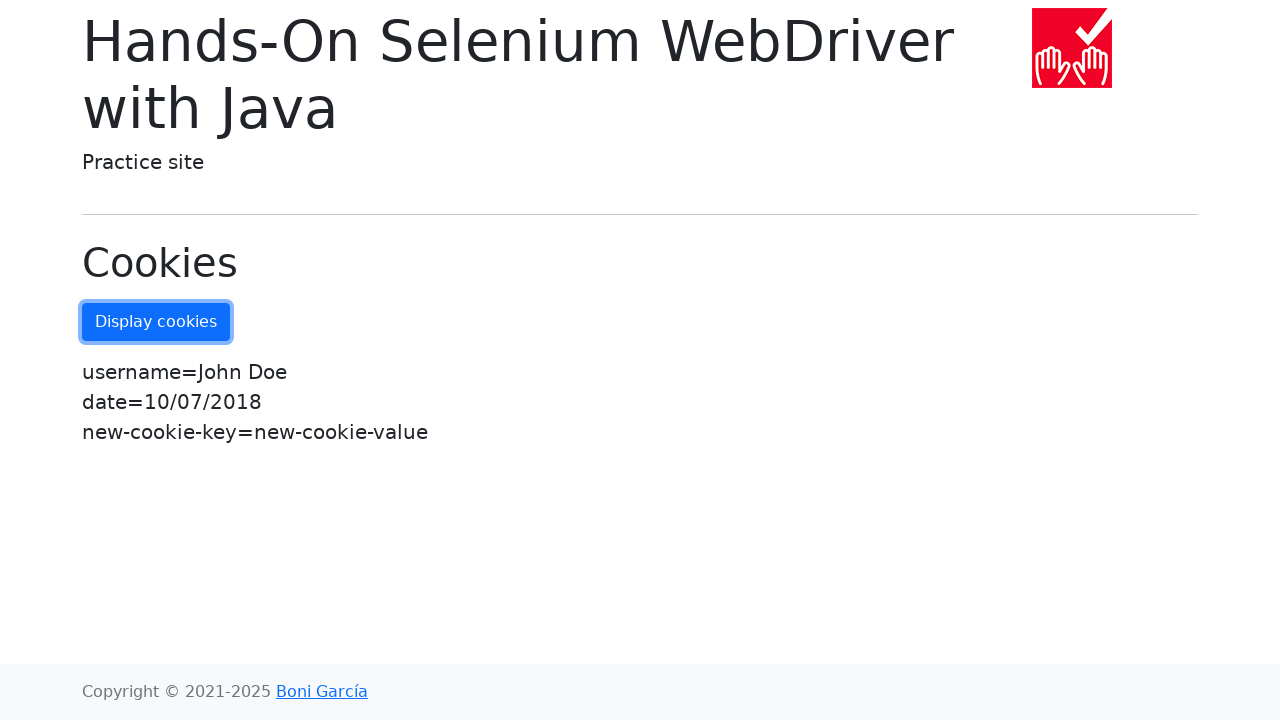

Clicked refresh cookies button to display remaining cookies after deletion at (156, 322) on #refresh-cookies
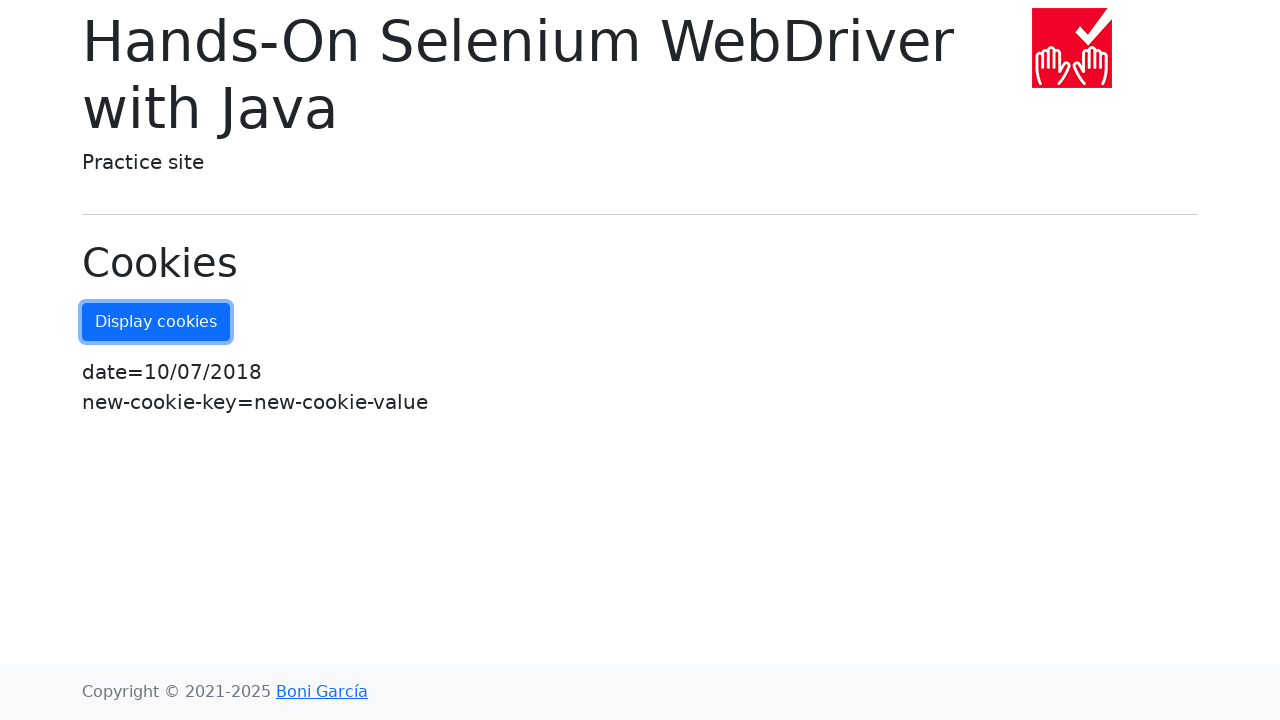

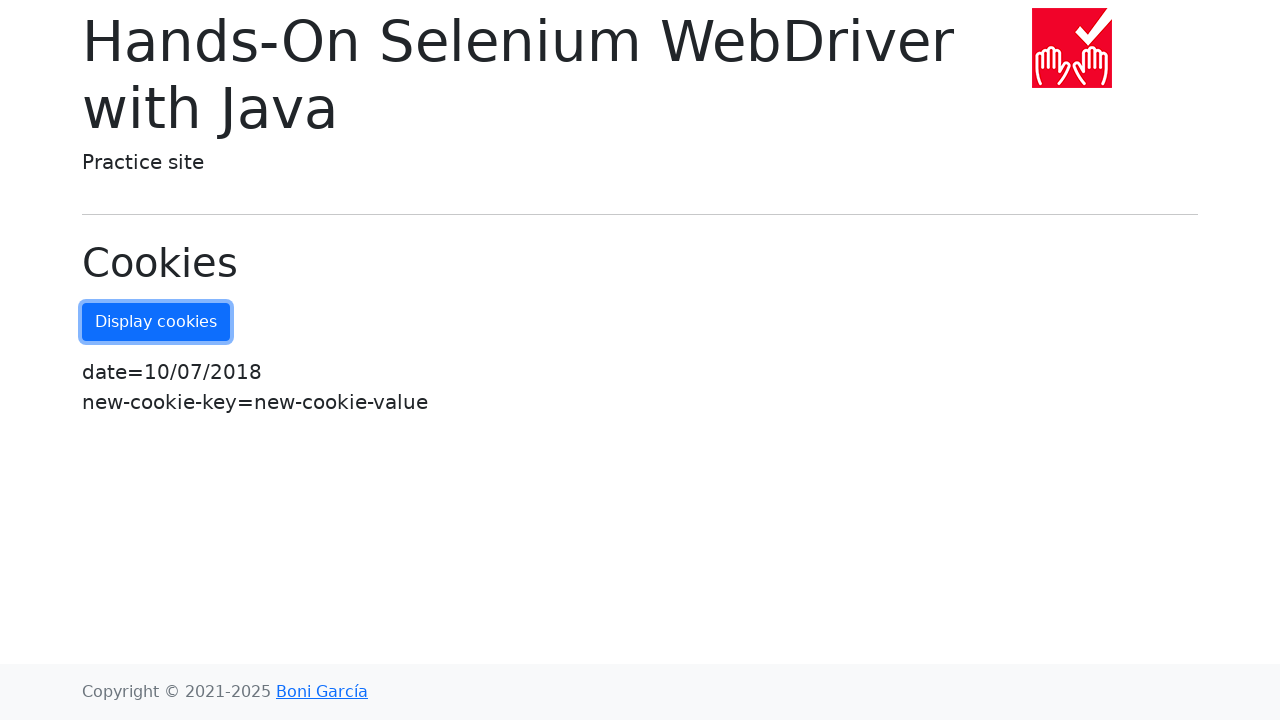